Verifies the CSS styling properties of the "See Managed Hosting Services" button including color, font, and border

Starting URL: https://www.inmotionhosting.com/

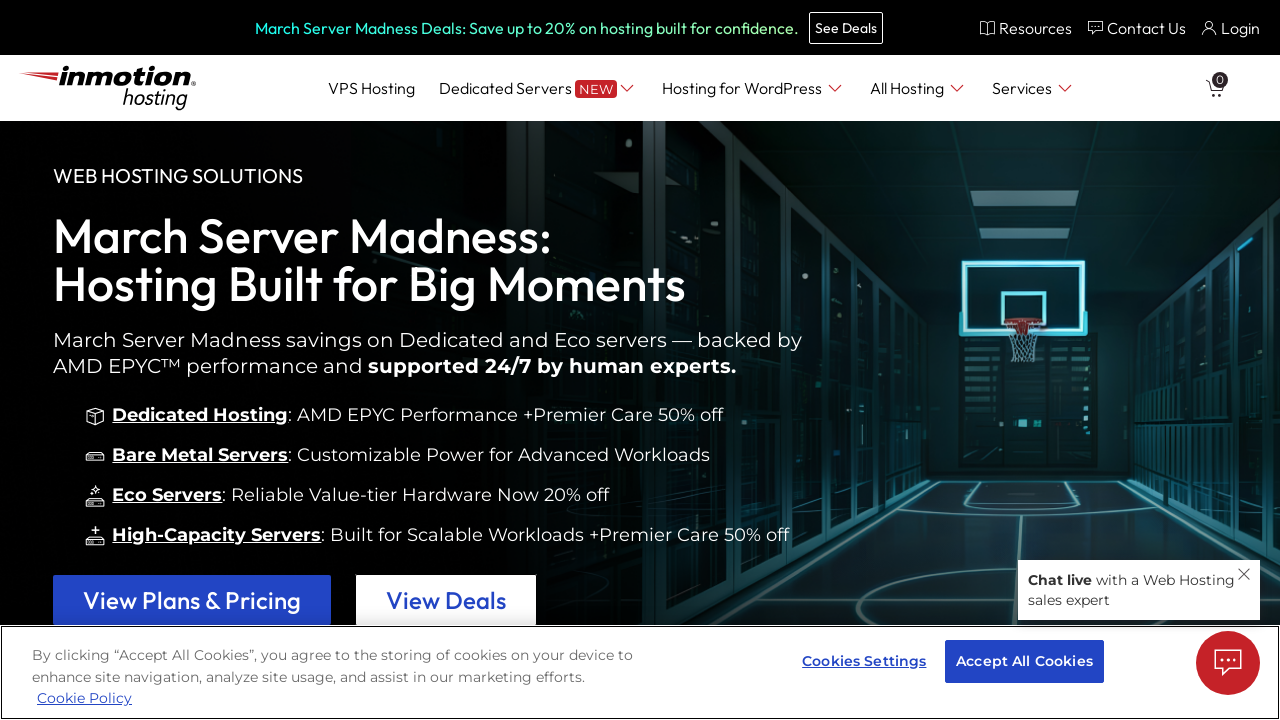

Located 'See Managed Hosting Services' button
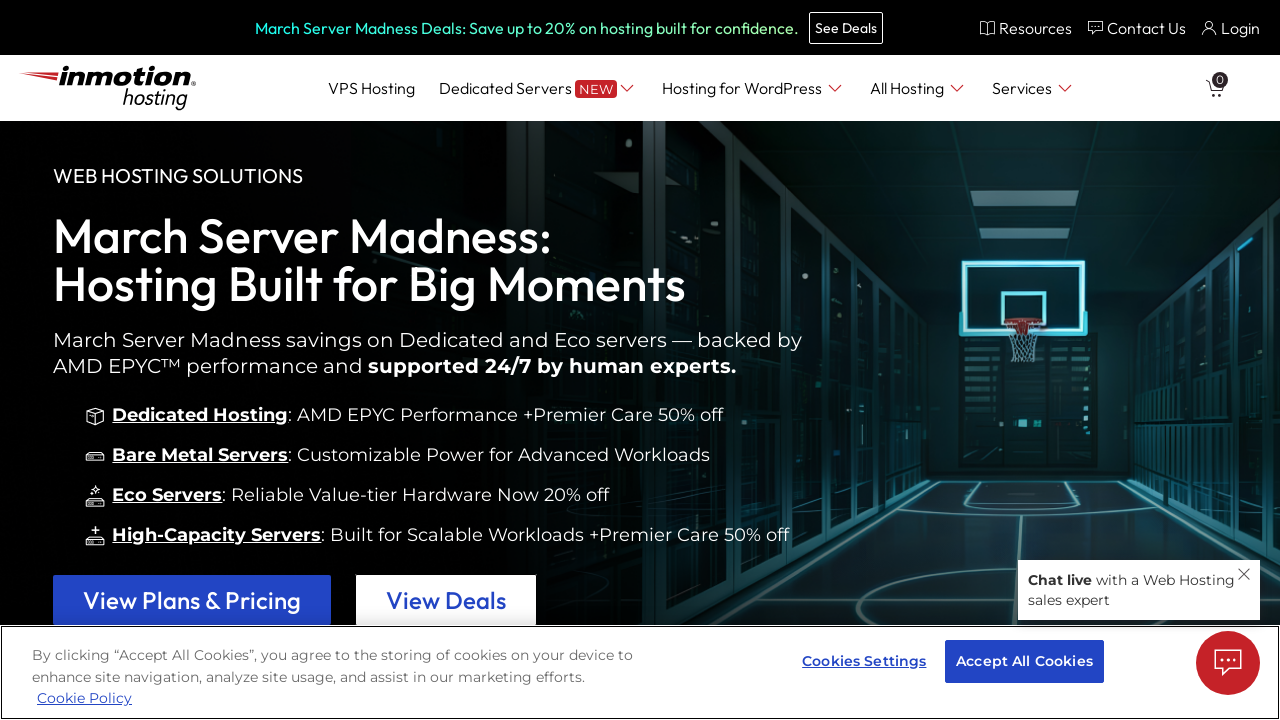

Retrieved computed color property from button
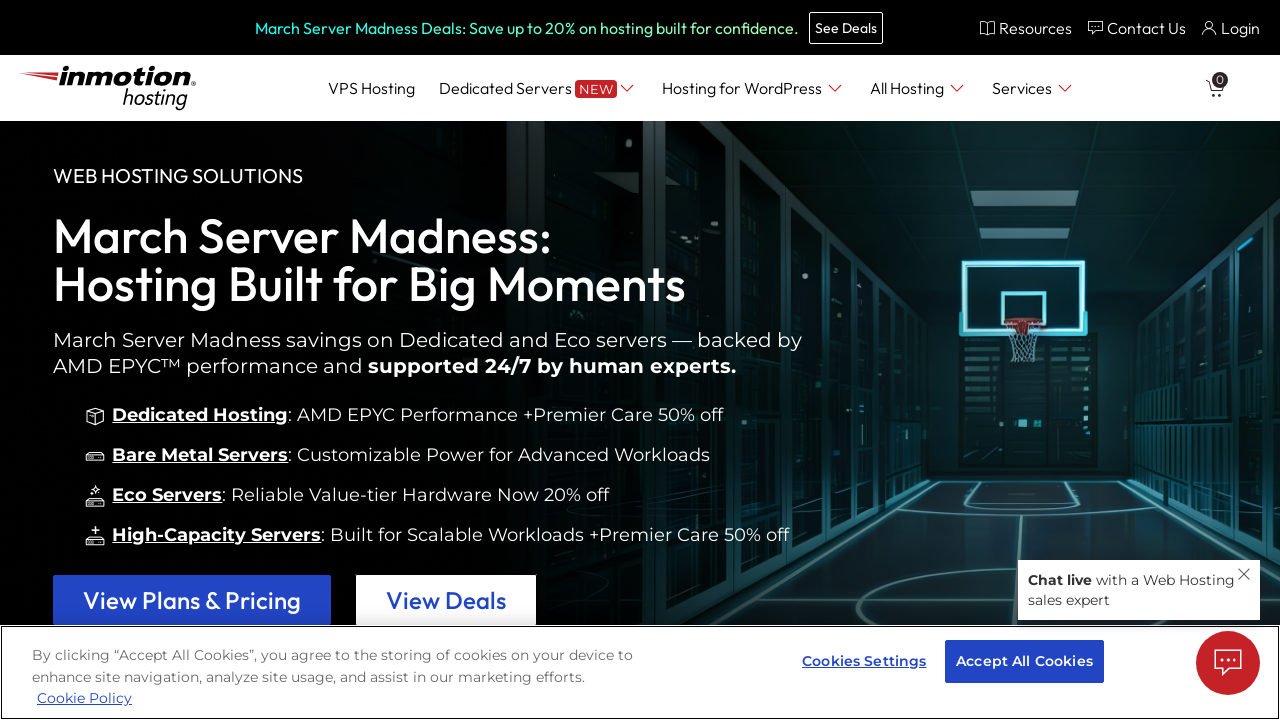

Retrieved computed font family property from button
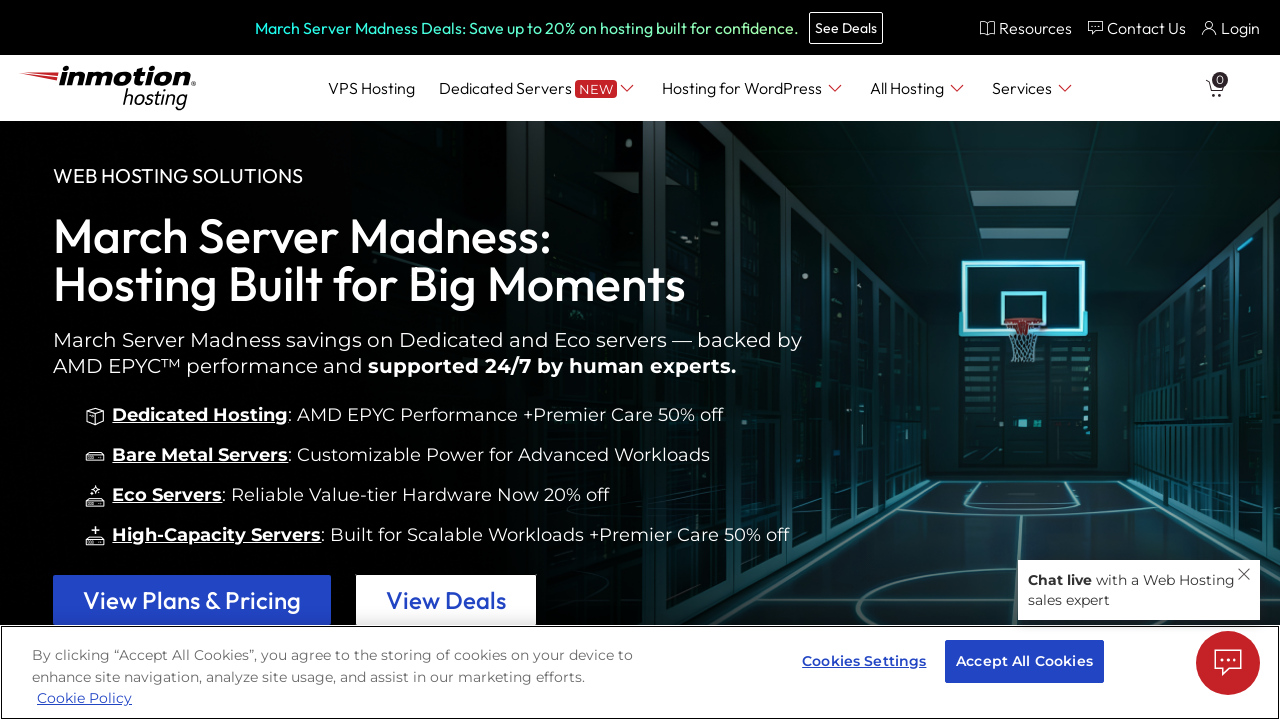

Retrieved computed border property from button
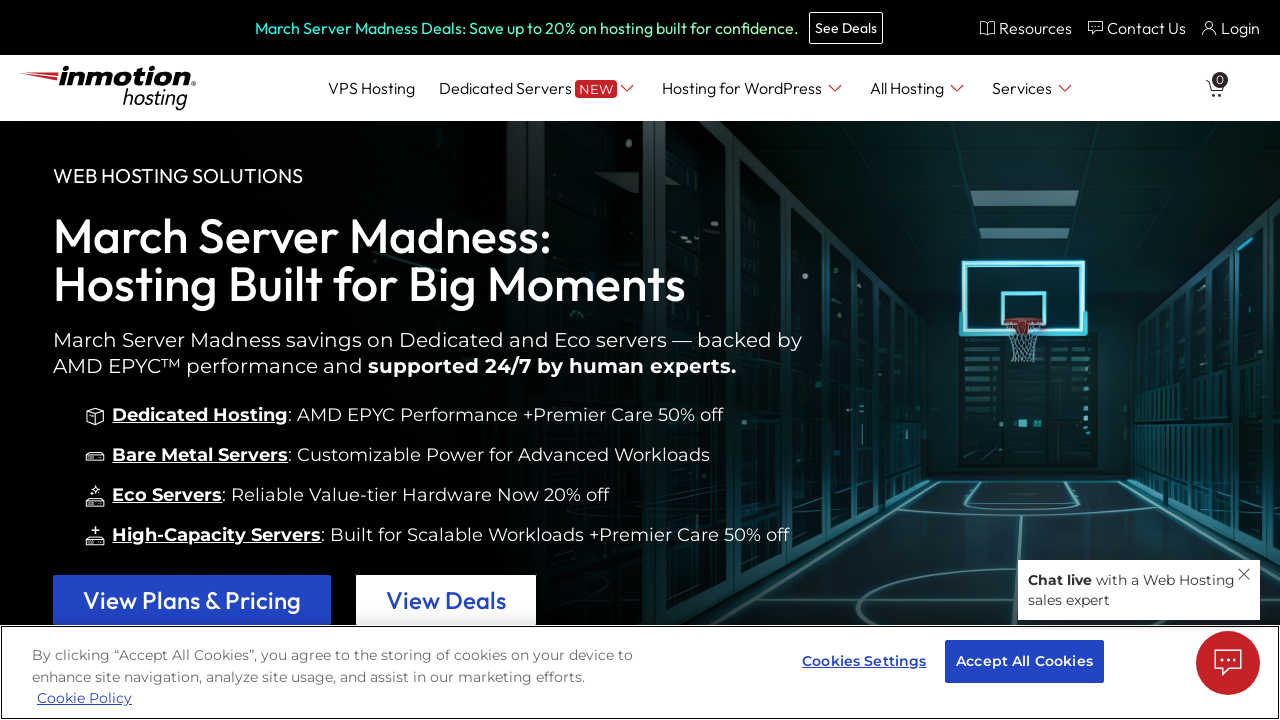

Verified button color property is set
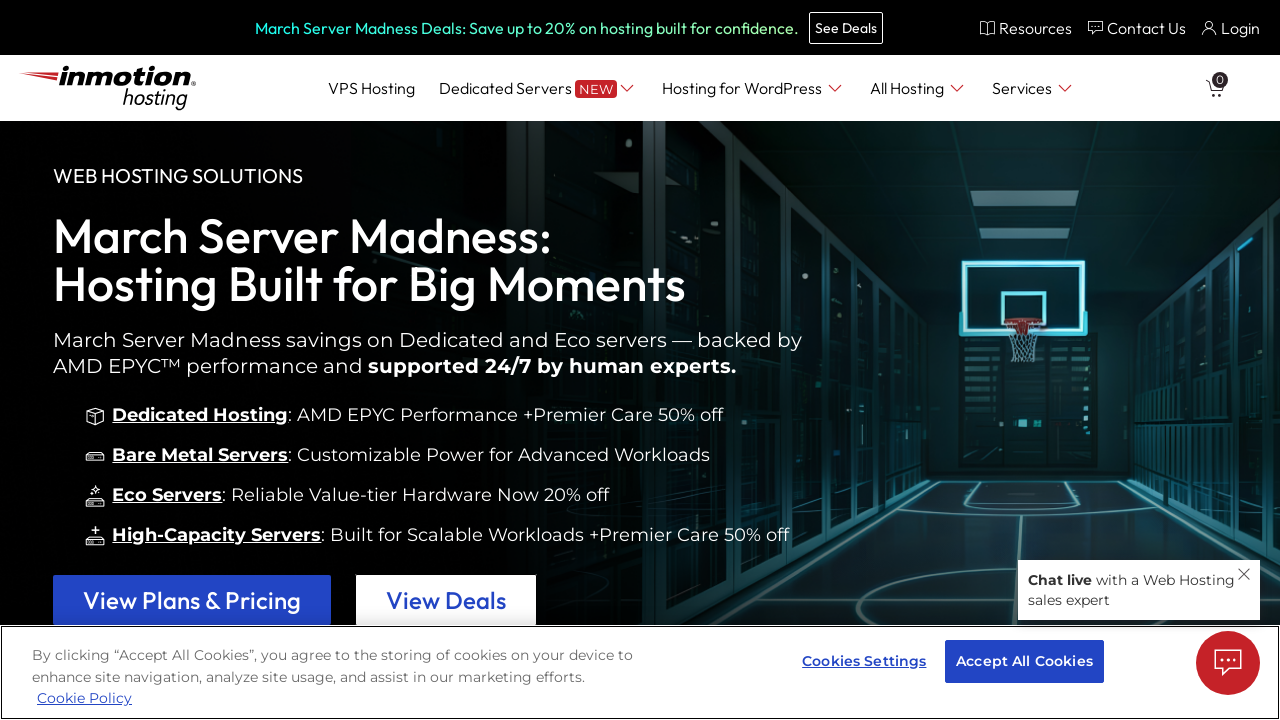

Verified button font property is set
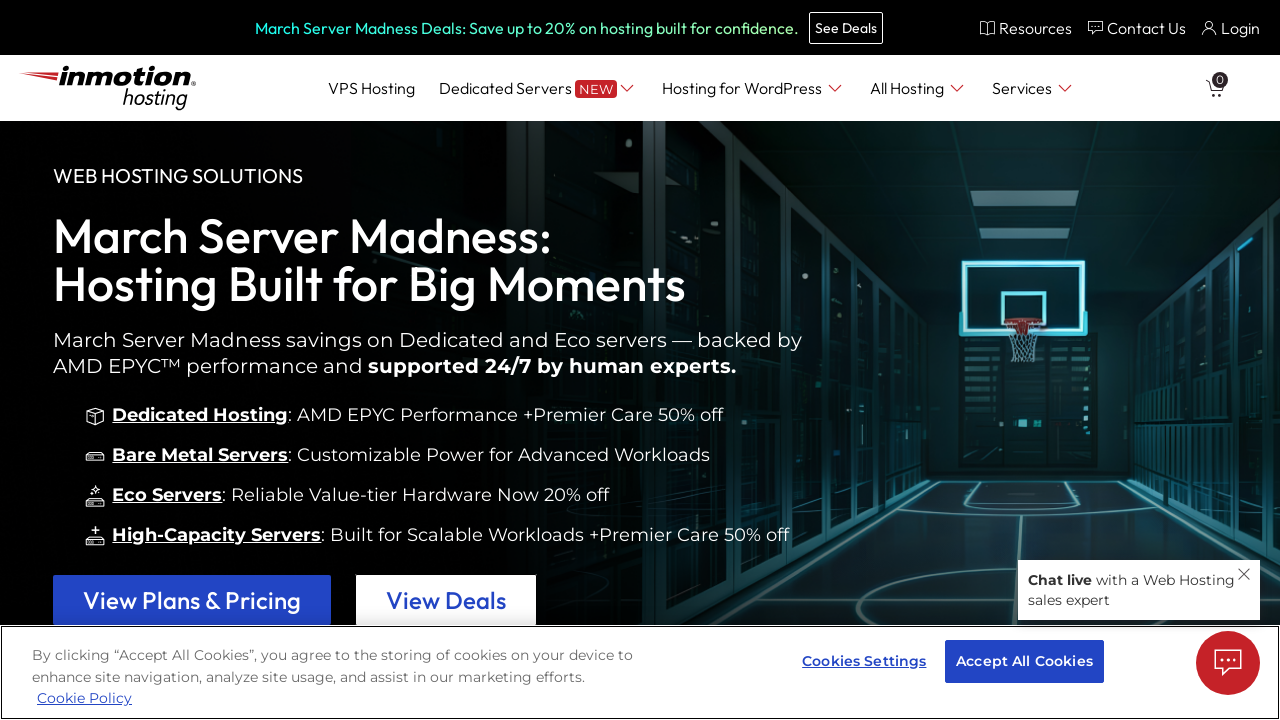

Verified button border property is set
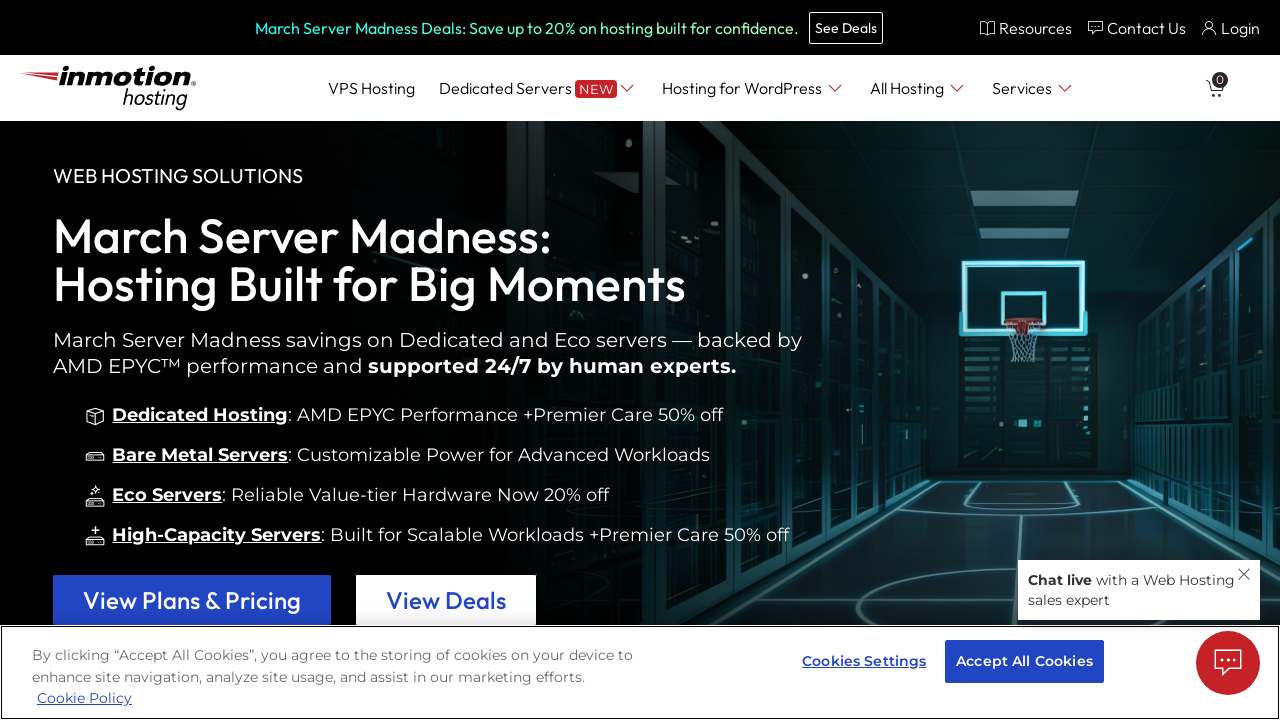

Printed CSS styling properties - Color: rgb(255, 255, 255), Font: outfit, sans-serif, Border: 0px none rgb(255, 255, 255)
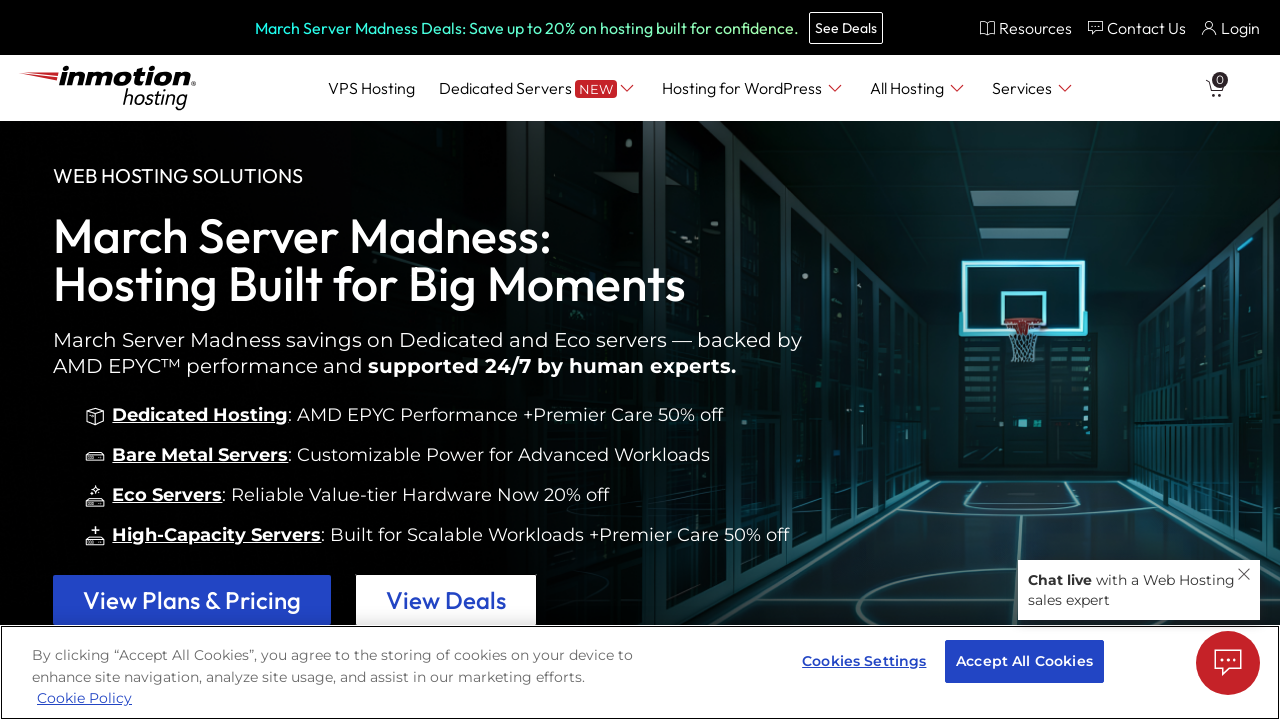

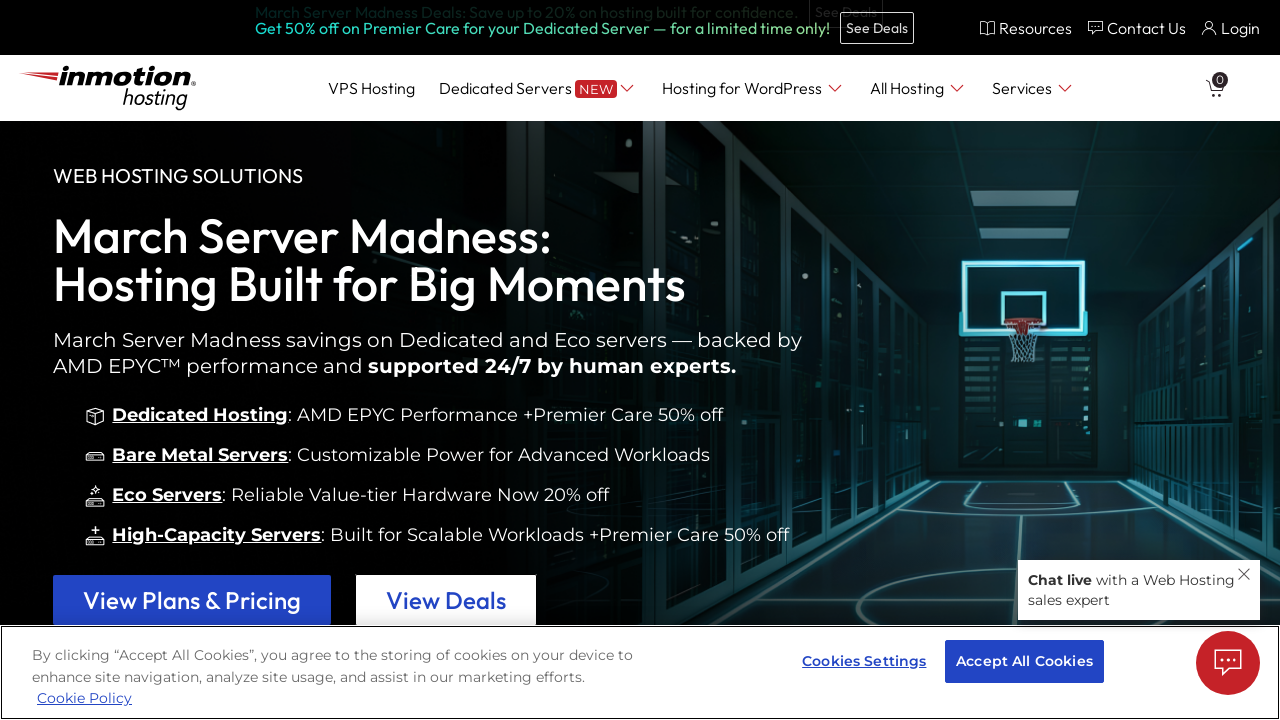